Tests autocomplete functionality by typing a letter and selecting a country from the dropdown suggestions

Starting URL: http://demo.automationtesting.in/AutoComplete.html

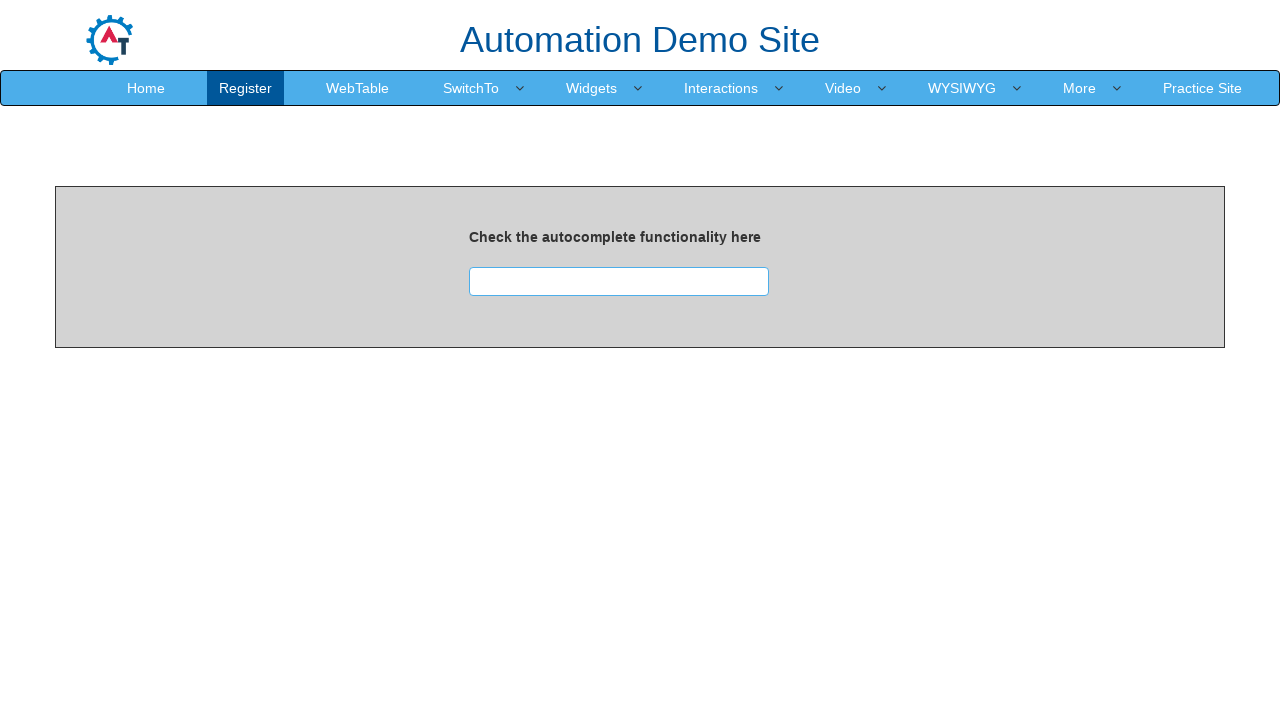

Typed 'A' in the autocomplete search box on #searchbox
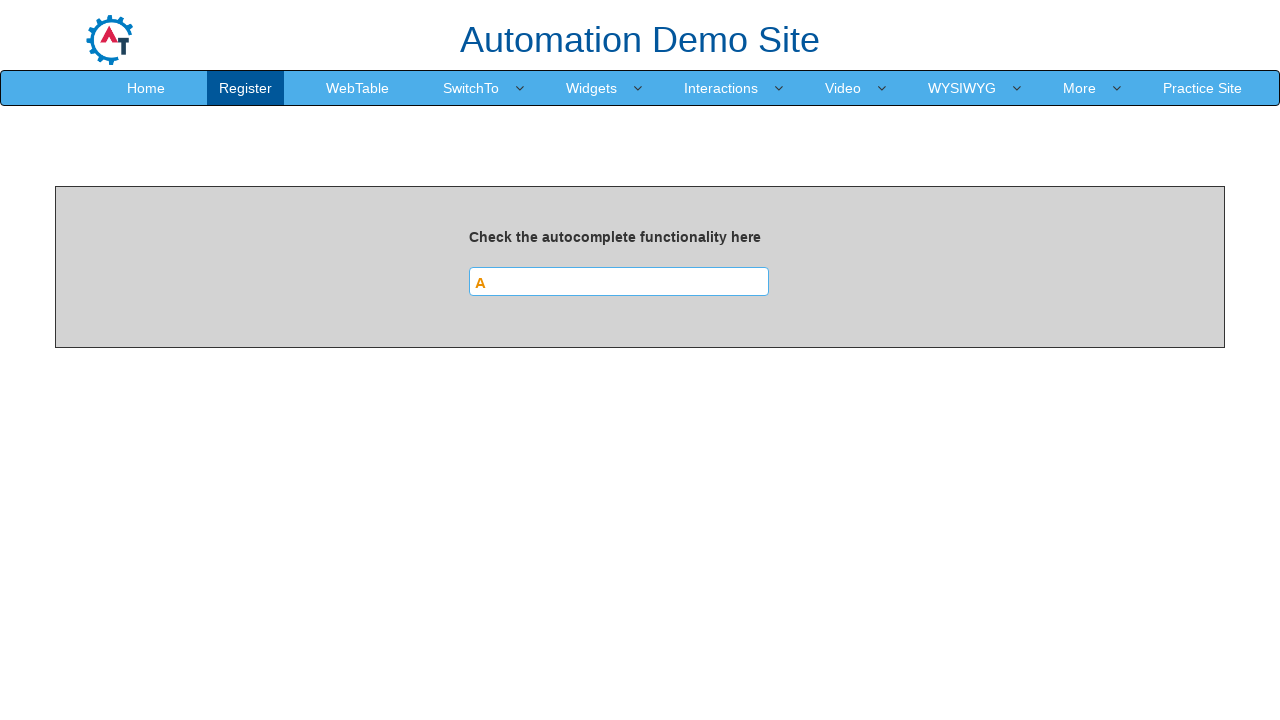

Autocomplete suggestions dropdown appeared
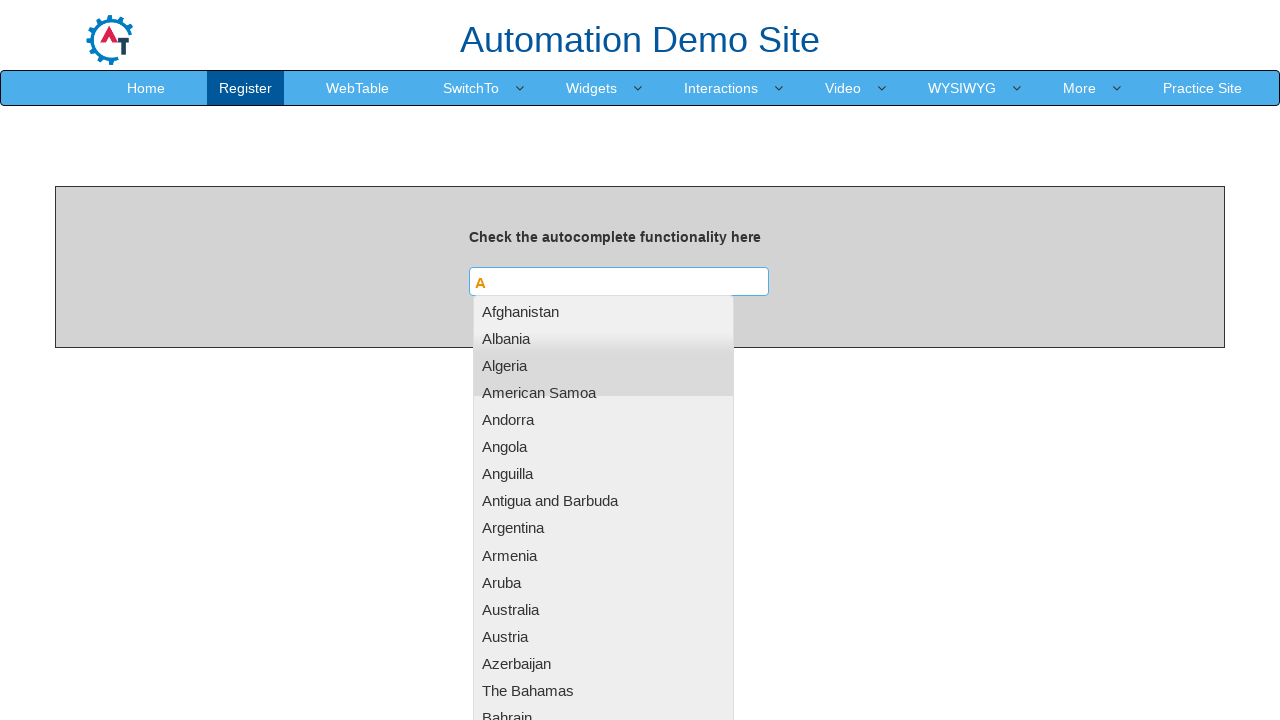

Selected 'Canada' from the autocomplete dropdown at (603, 361) on text=canada
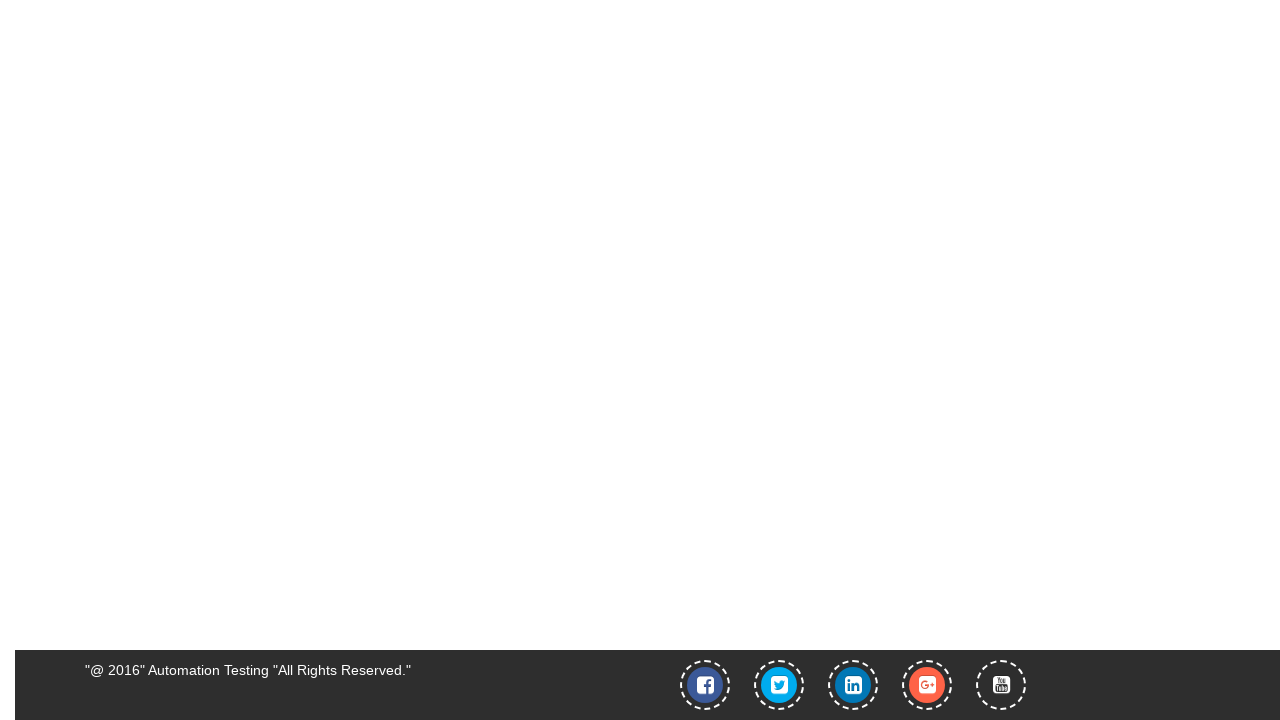

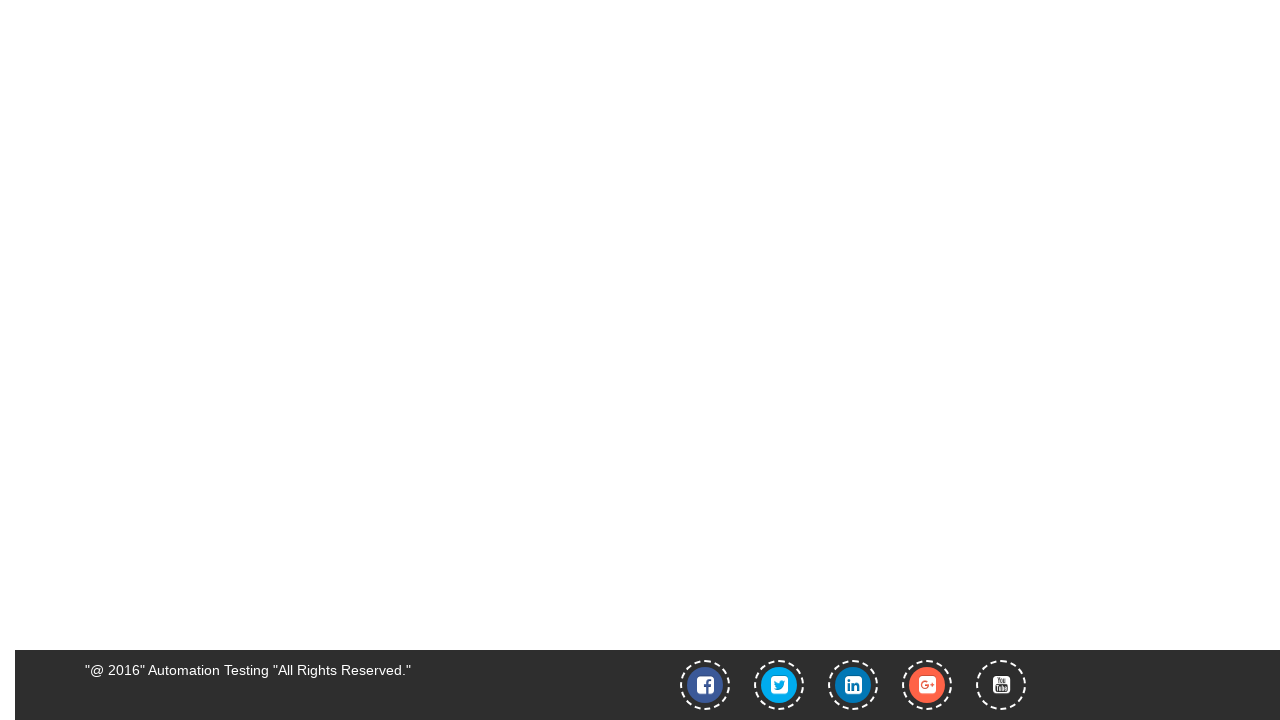